Tests a practice form by selecting a checkbox, choosing the corresponding dropdown option, entering text in a field, and handling an alert dialog

Starting URL: https://rahulshettyacademy.com/AutomationPractice/

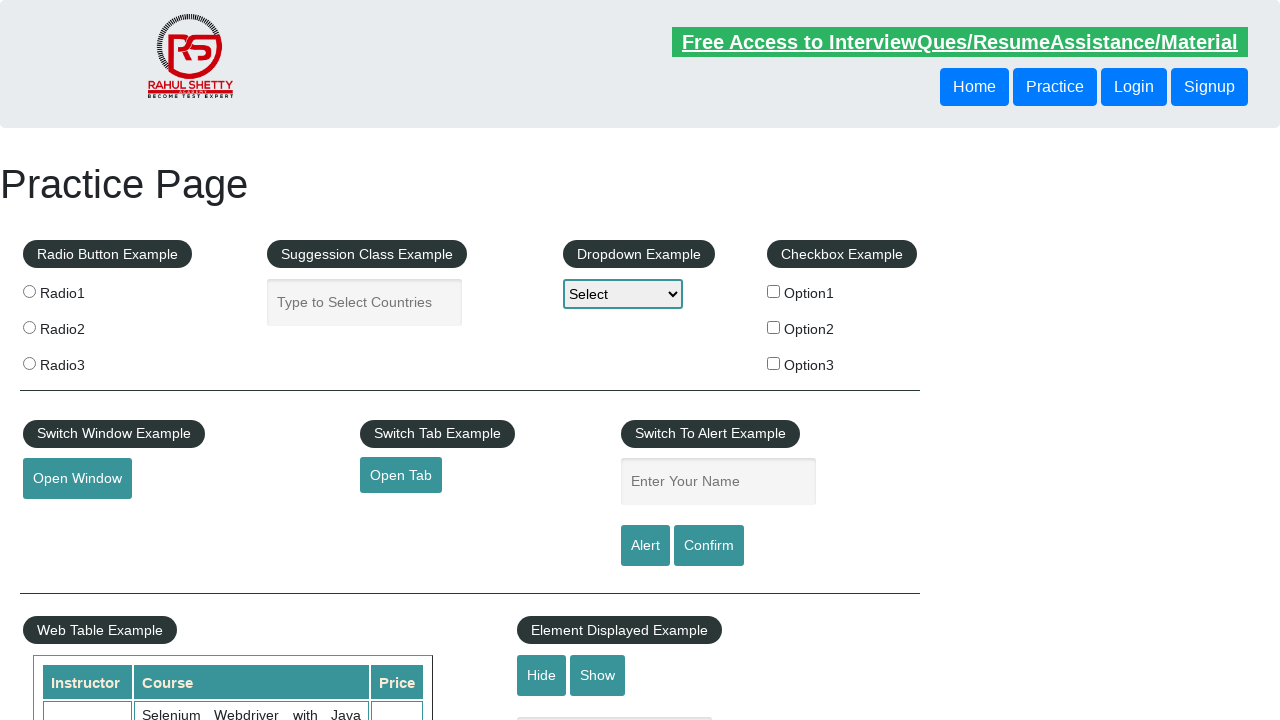

Retrieved value attribute from checkbox option 2
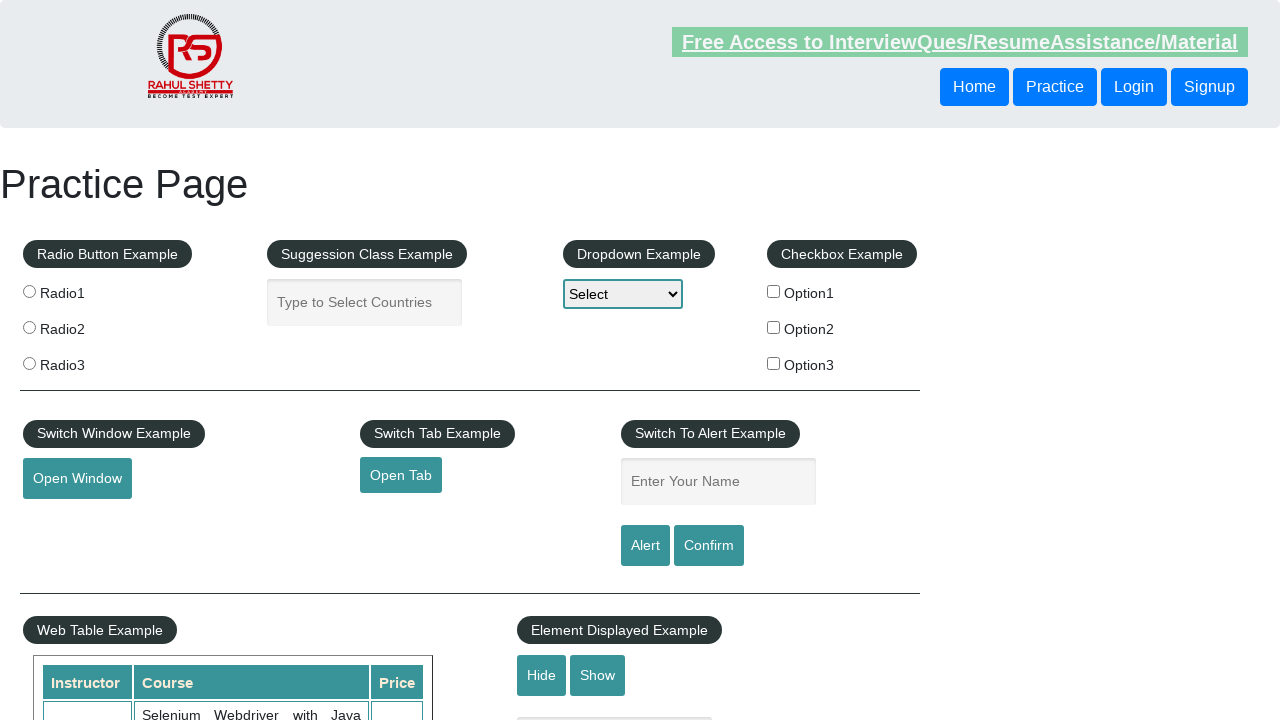

Clicked checkbox option 2 at (774, 327) on #checkBoxOption2
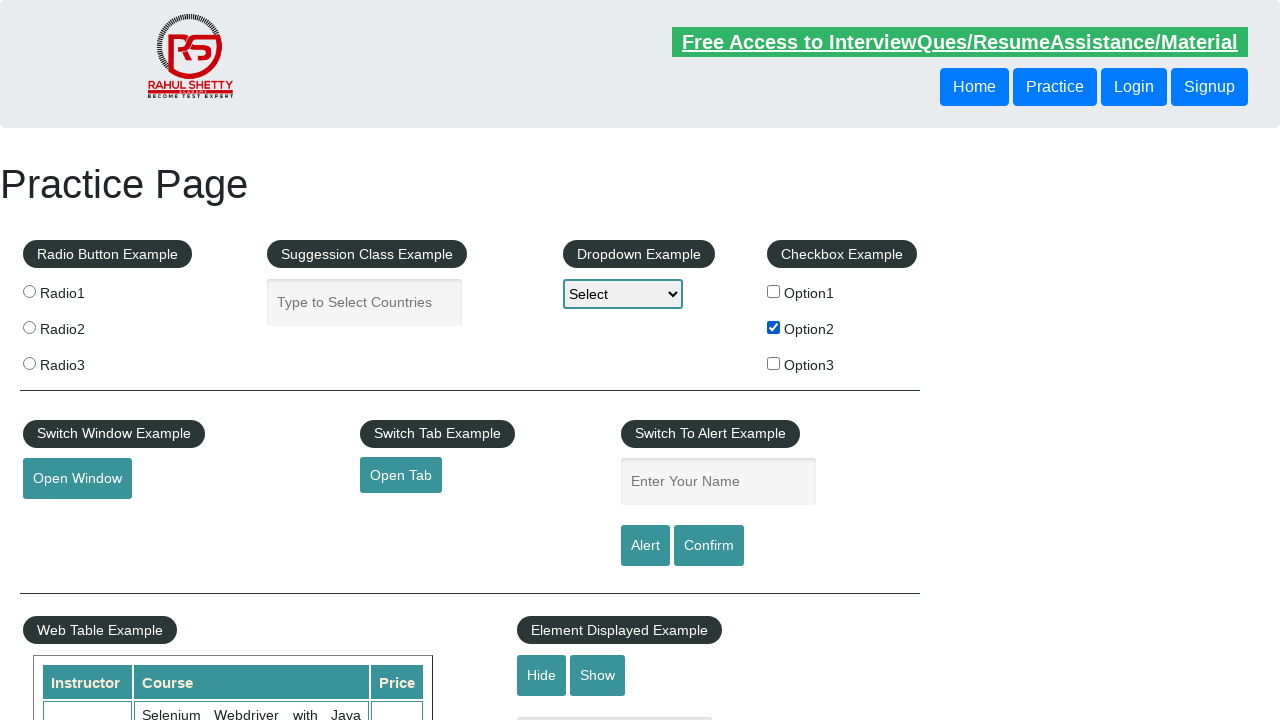

Selected dropdown option with value 'option2' on #dropdown-class-example
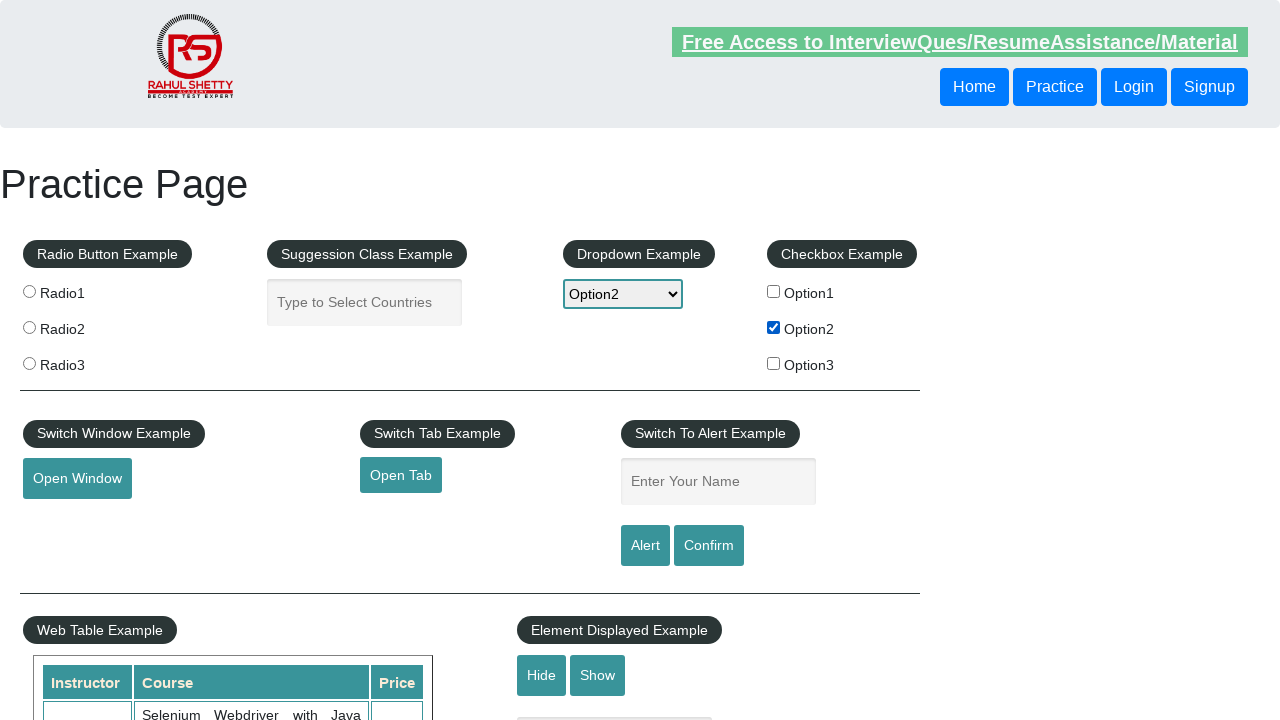

Filled name field with value 'option2' on #name
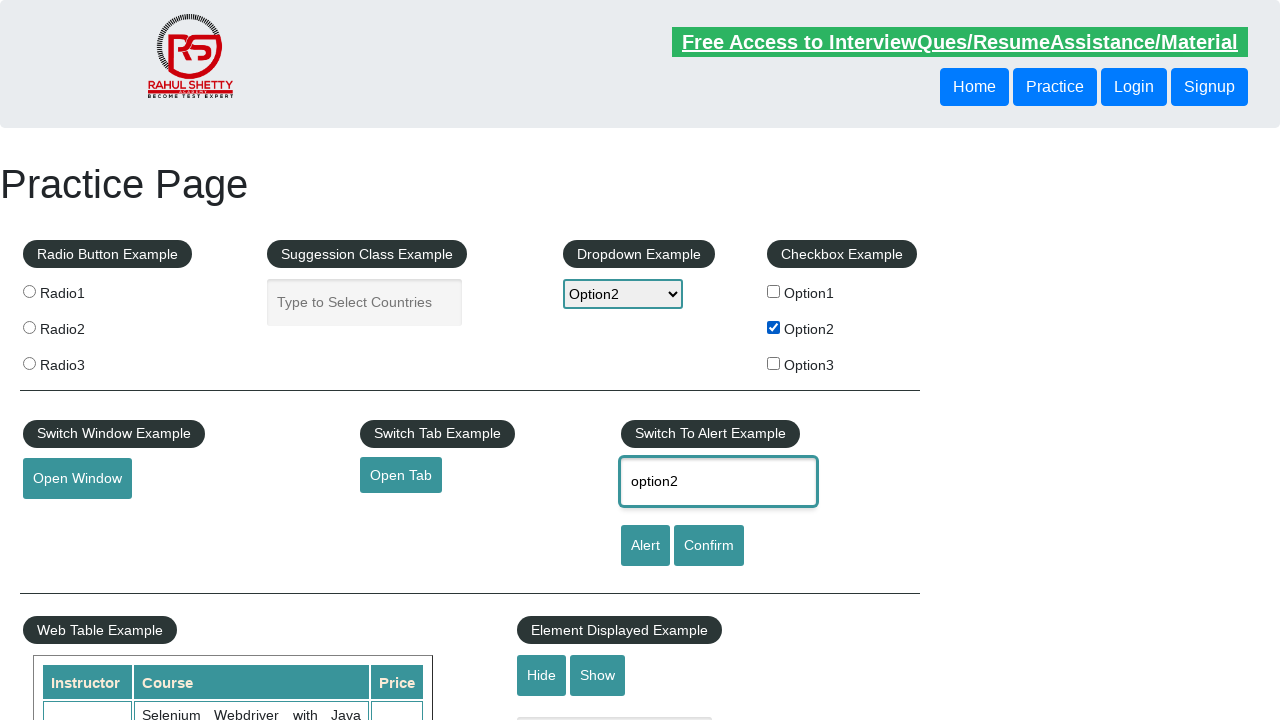

Set up alert dialog handler to accept
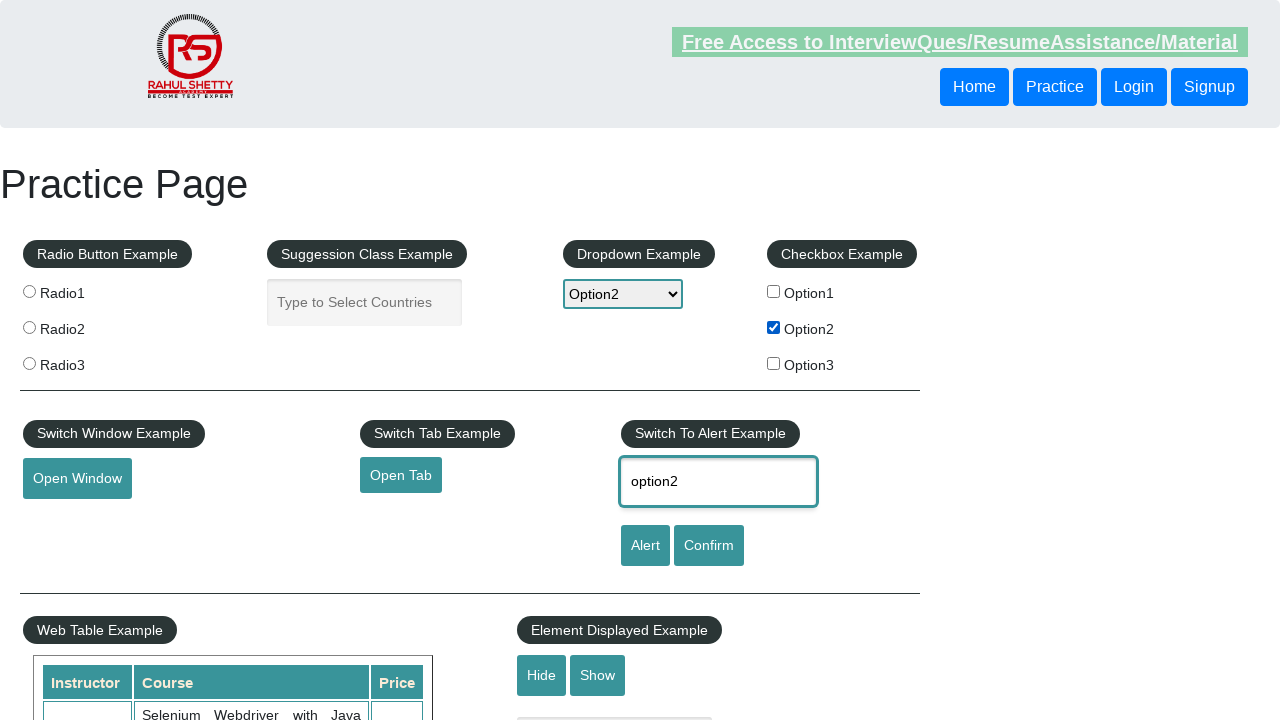

Clicked alert button and accepted the dialog at (645, 546) on #alertbtn
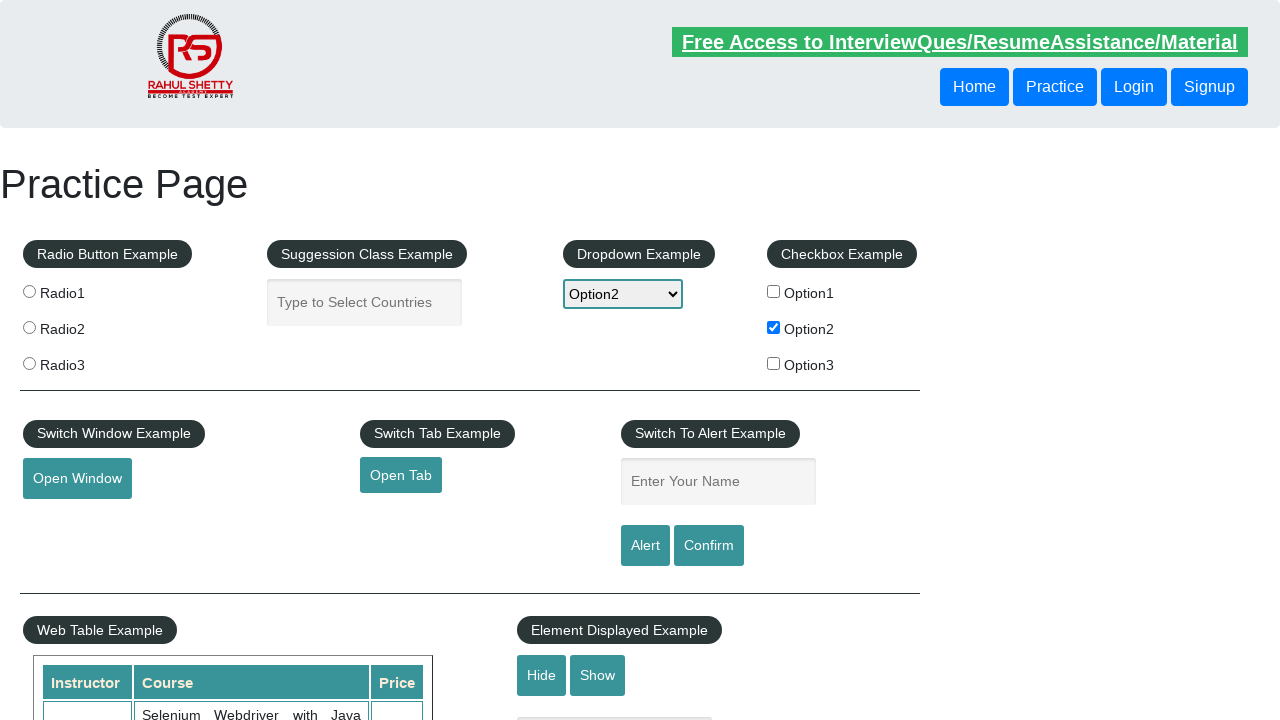

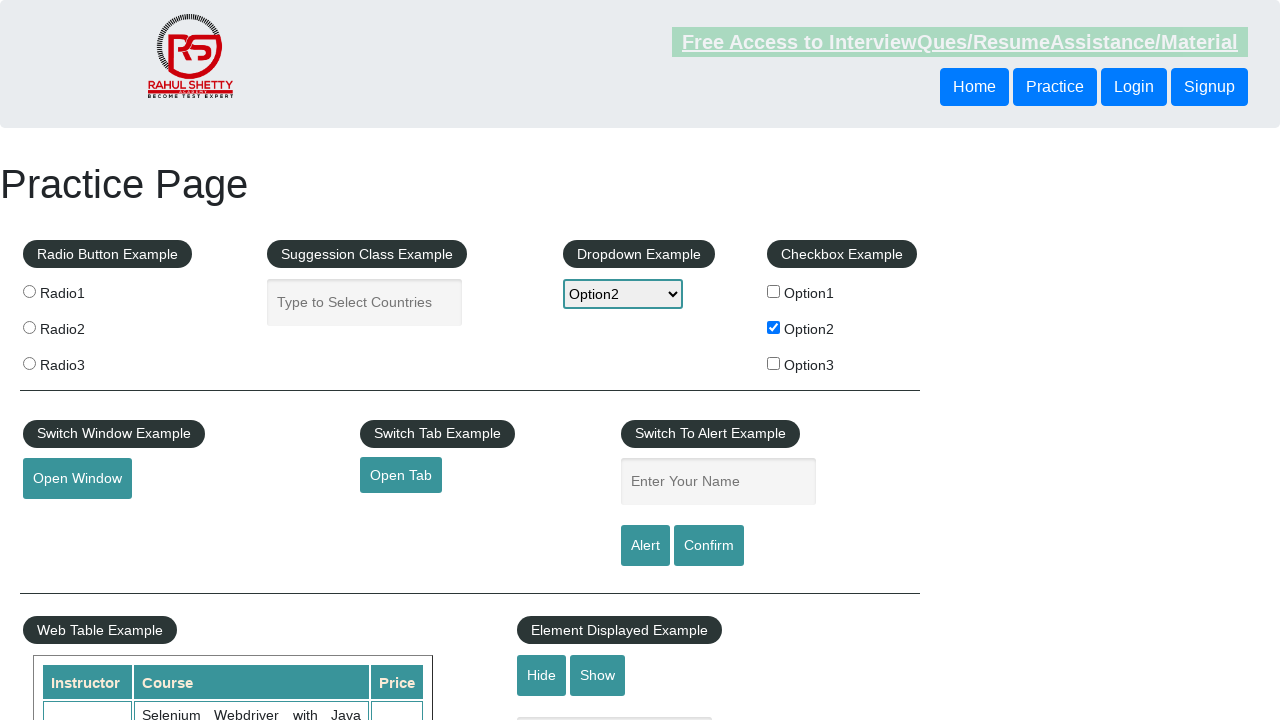